Tests UI element visibility by hiding a textbox, handling a confirmation dialog, hovering over an element, and interacting with an iframe to click a link

Starting URL: https://rahulshettyacademy.com/AutomationPractice/

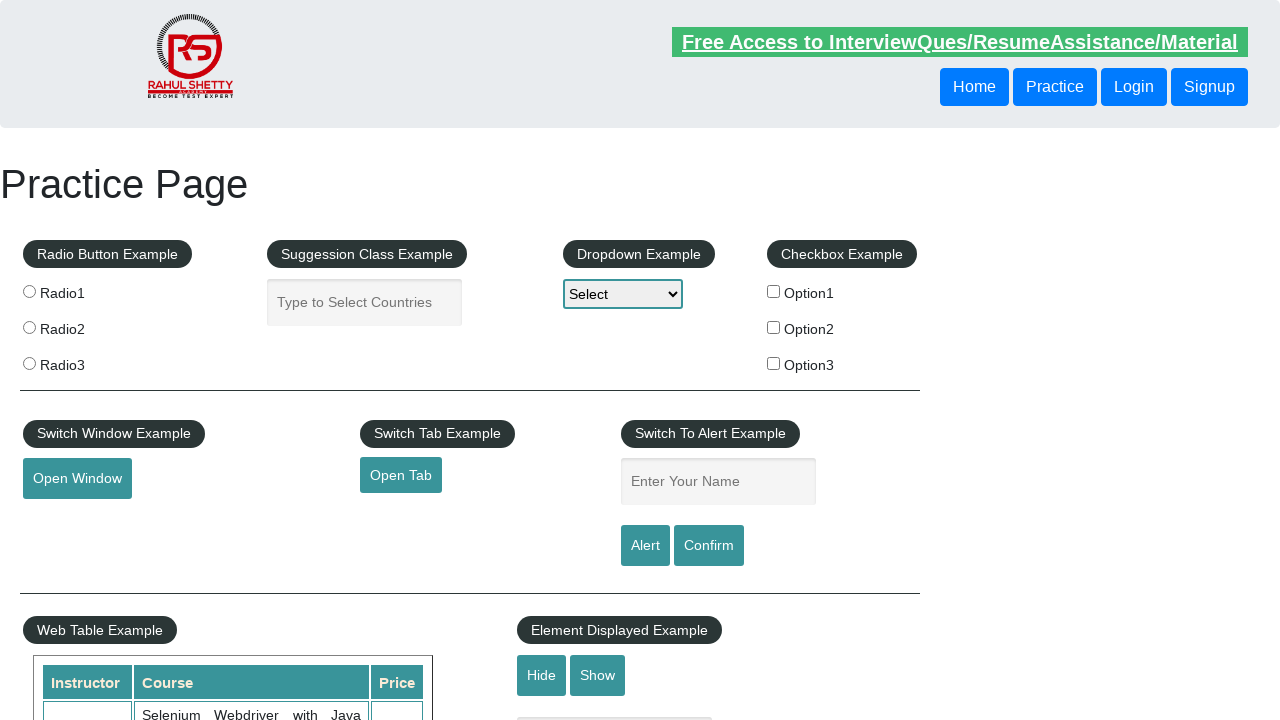

Verified displayed text element is visible
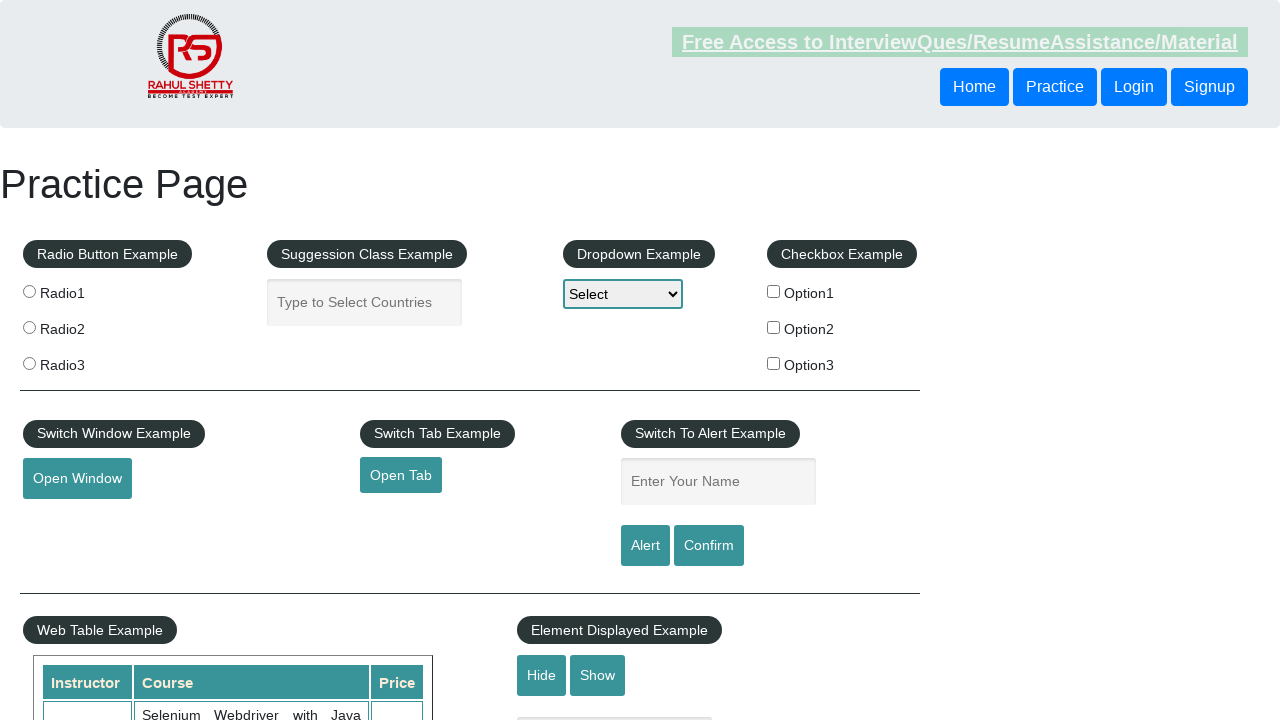

Clicked hide button to hide the textbox at (542, 675) on #hide-textbox
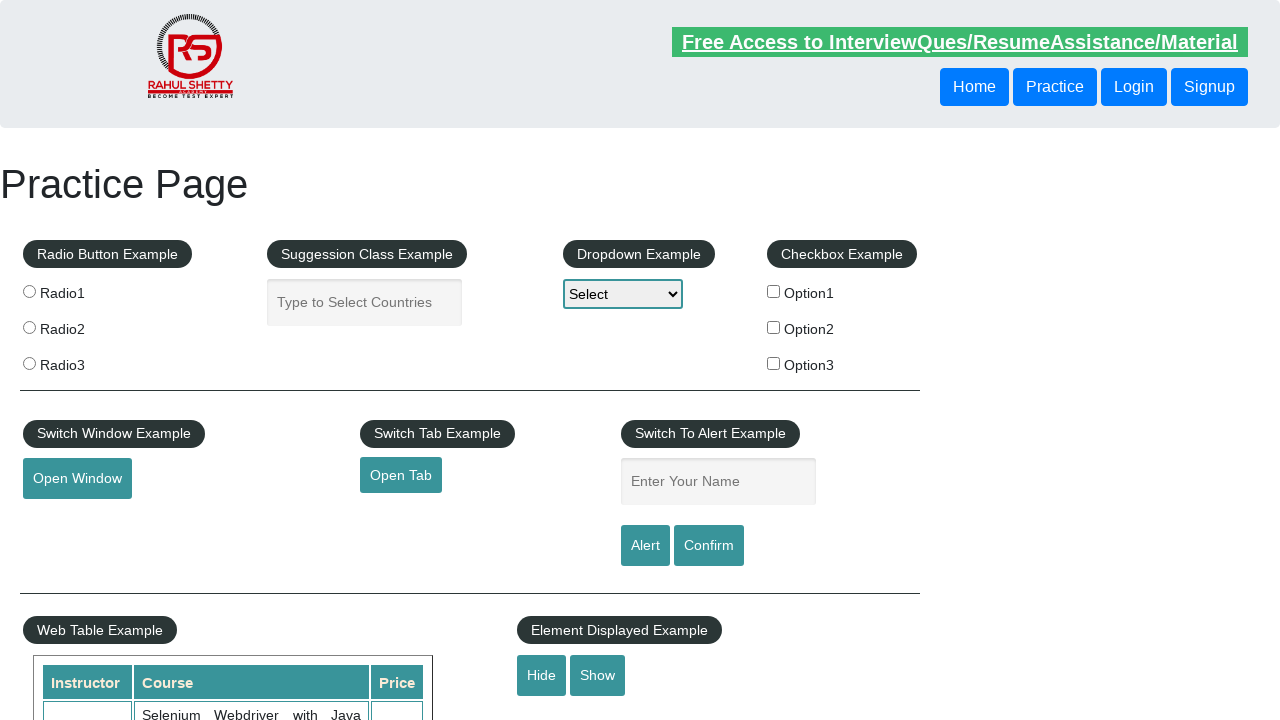

Verified textbox is now hidden
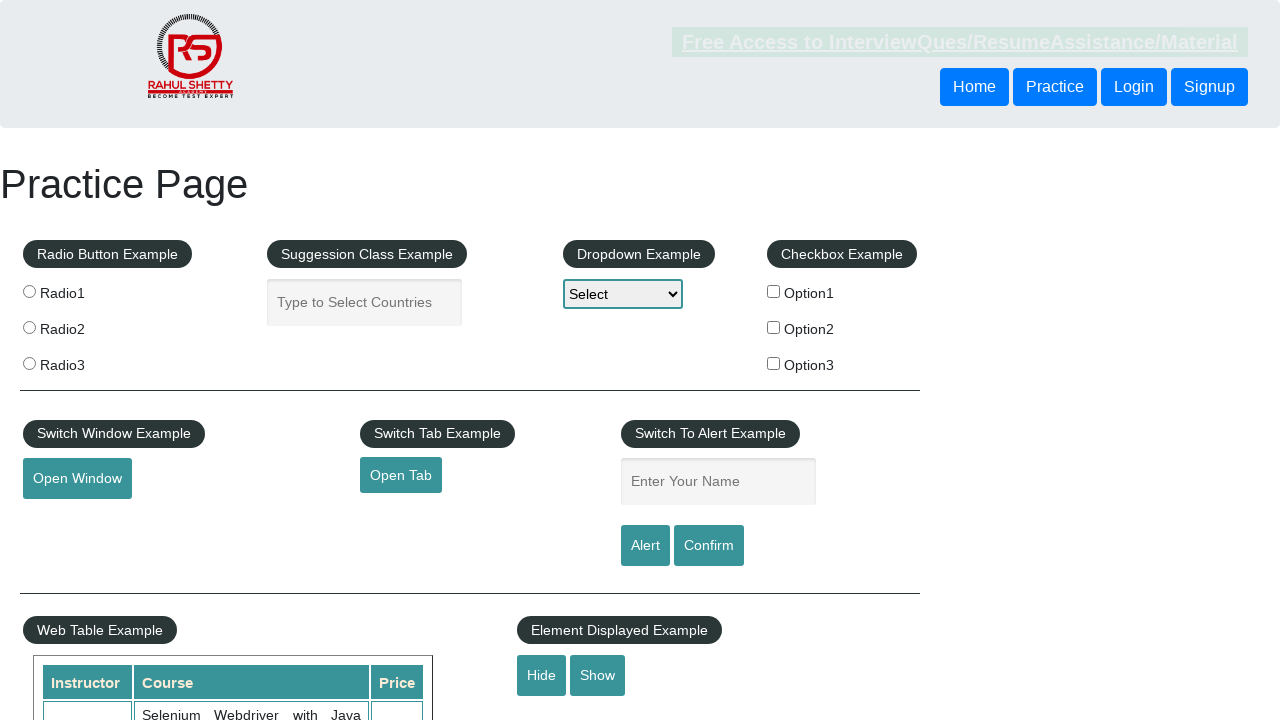

Set up dialog handler to accept confirmation dialogs
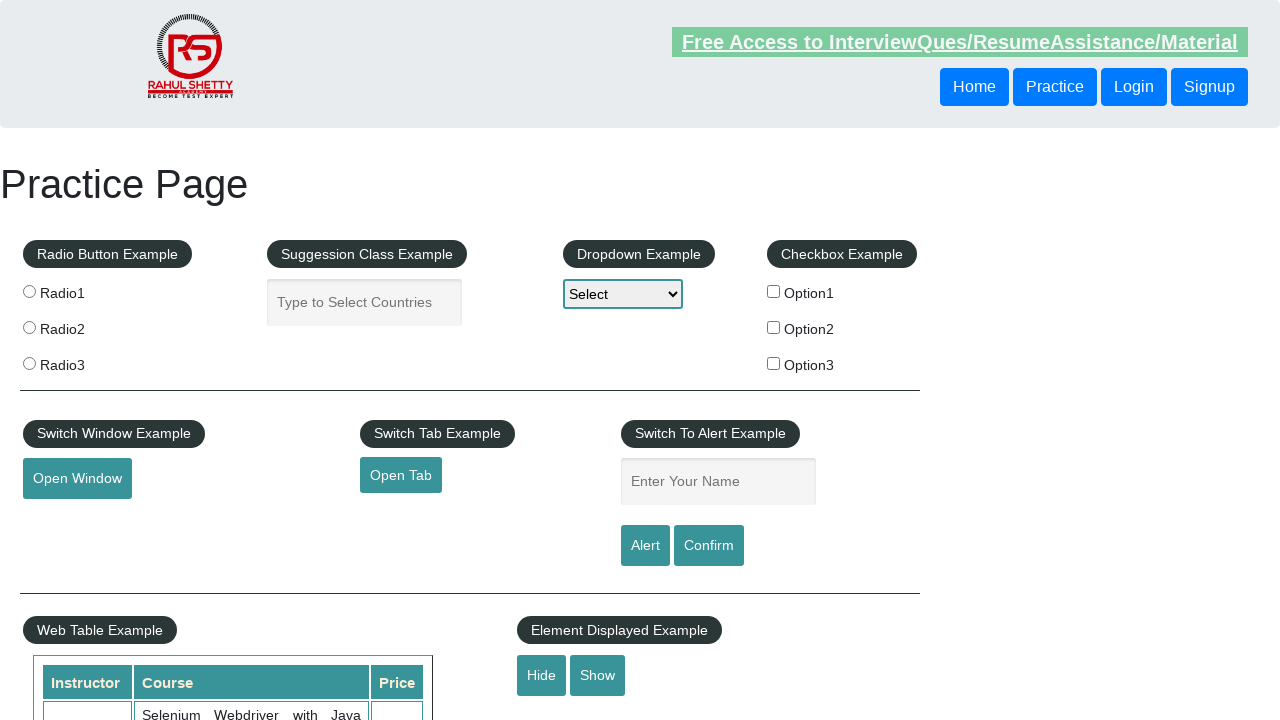

Clicked confirm button to trigger confirmation dialog at (709, 546) on #confirmbtn
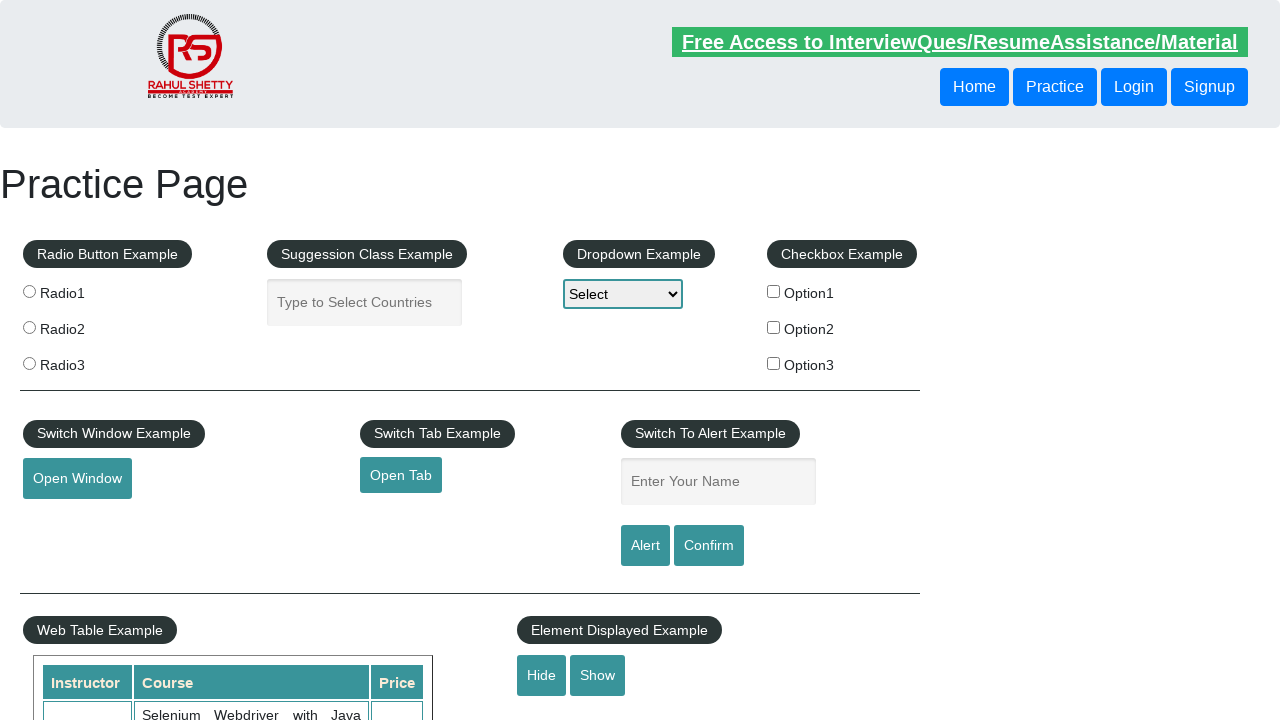

Hovered over mouse hover element at (83, 361) on #mousehover
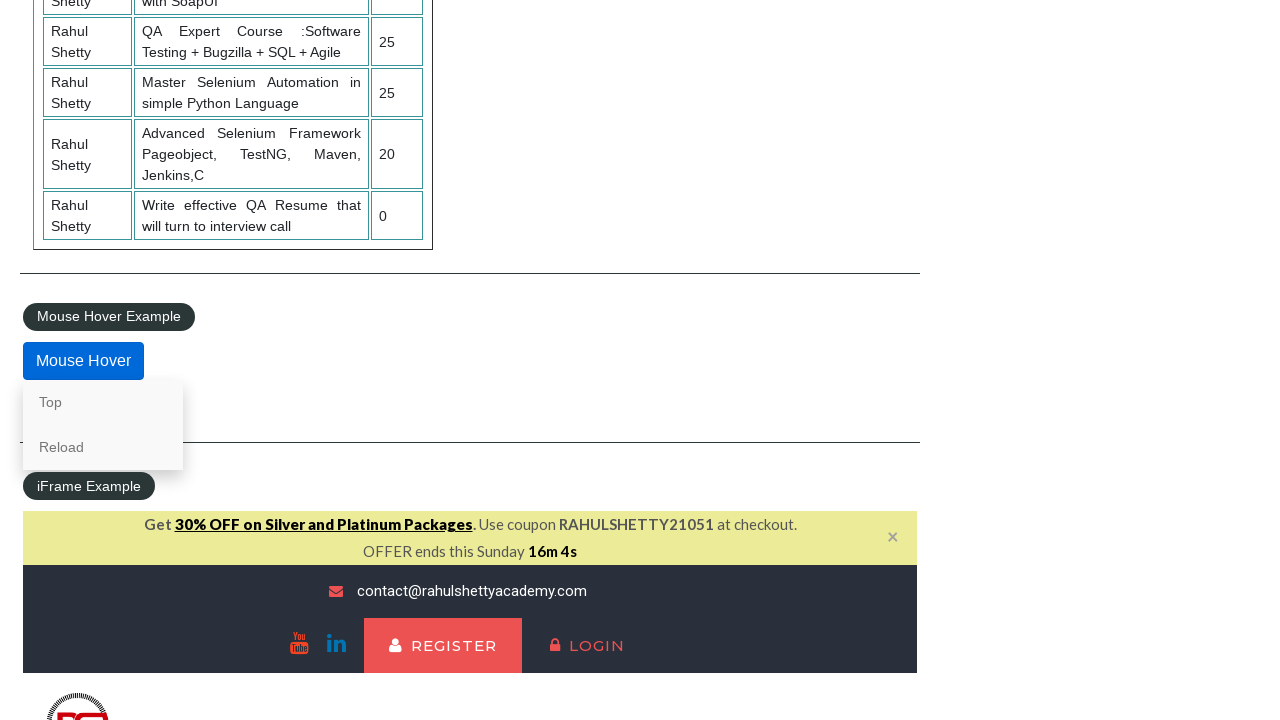

Clicked access link within iframe at (307, 360) on #courses-iframe >> internal:control=enter-frame >> li a[href*='access']:visible
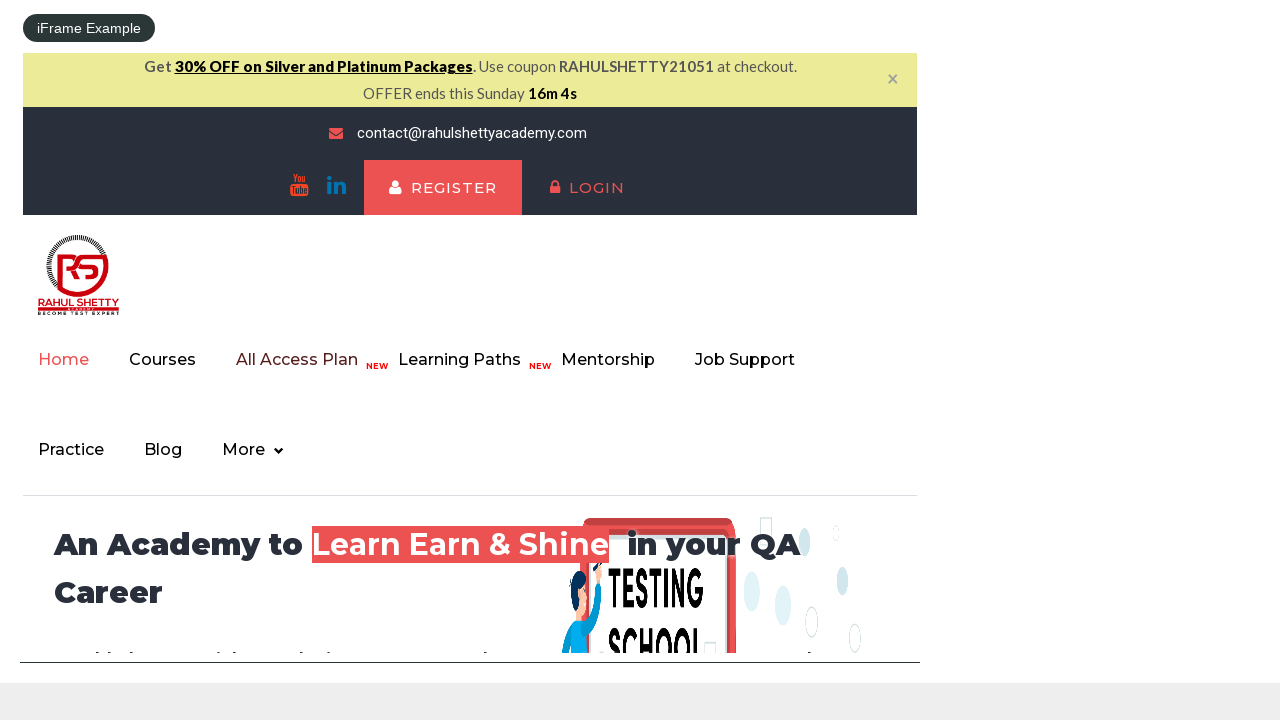

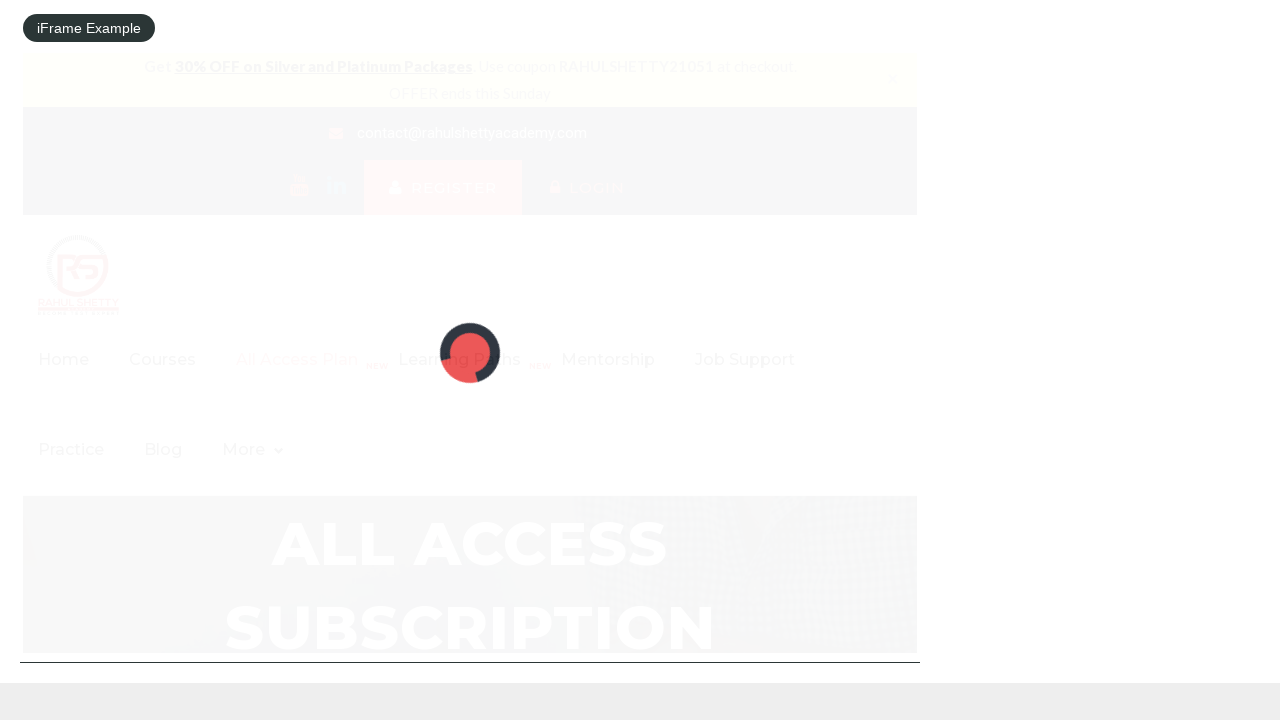